Tests that todo data persists after page reload

Starting URL: https://demo.playwright.dev/todomvc

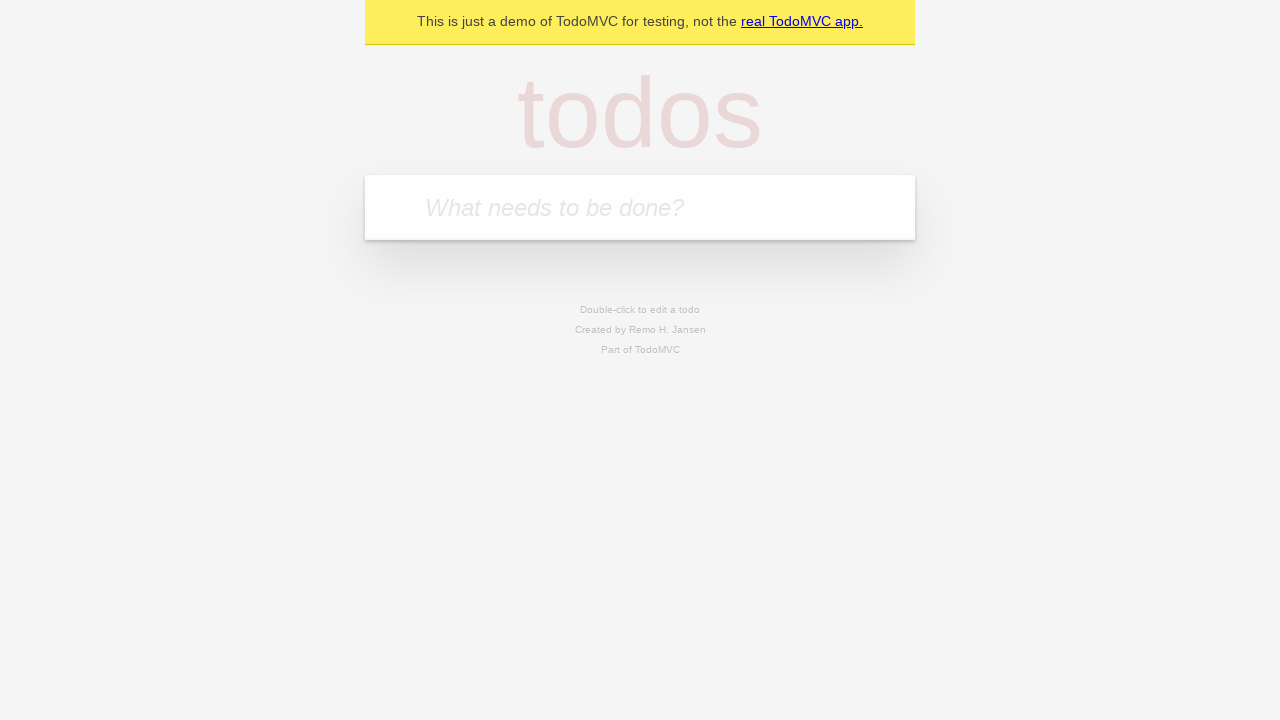

Filled input field with 'buy some cheese' on internal:attr=[placeholder="What needs to be done?"i]
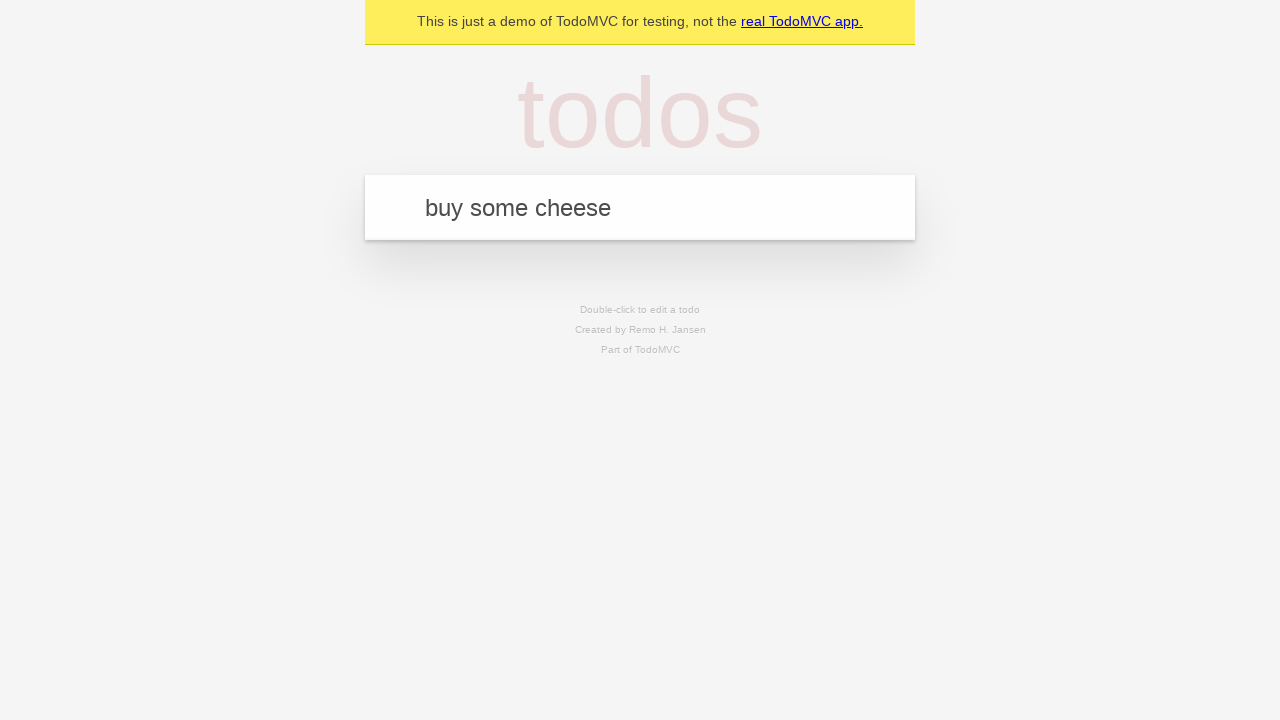

Pressed Enter to create first todo on internal:attr=[placeholder="What needs to be done?"i]
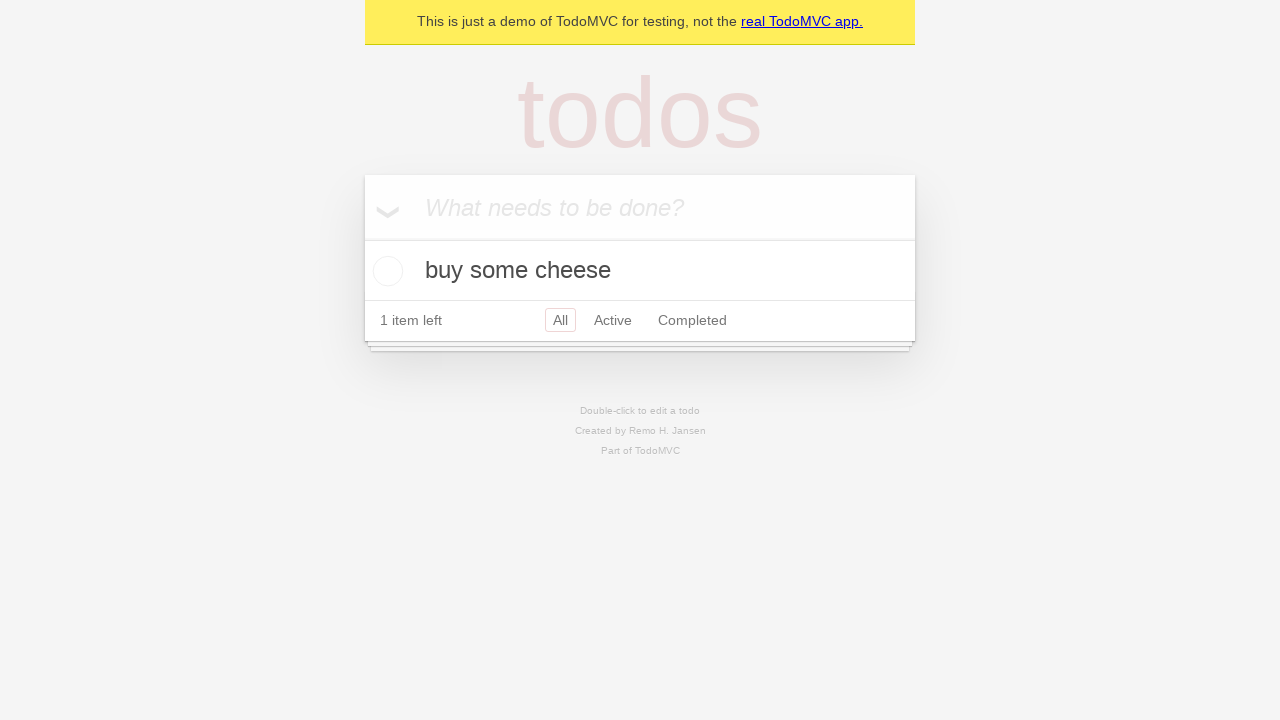

Filled input field with 'feed the cat' on internal:attr=[placeholder="What needs to be done?"i]
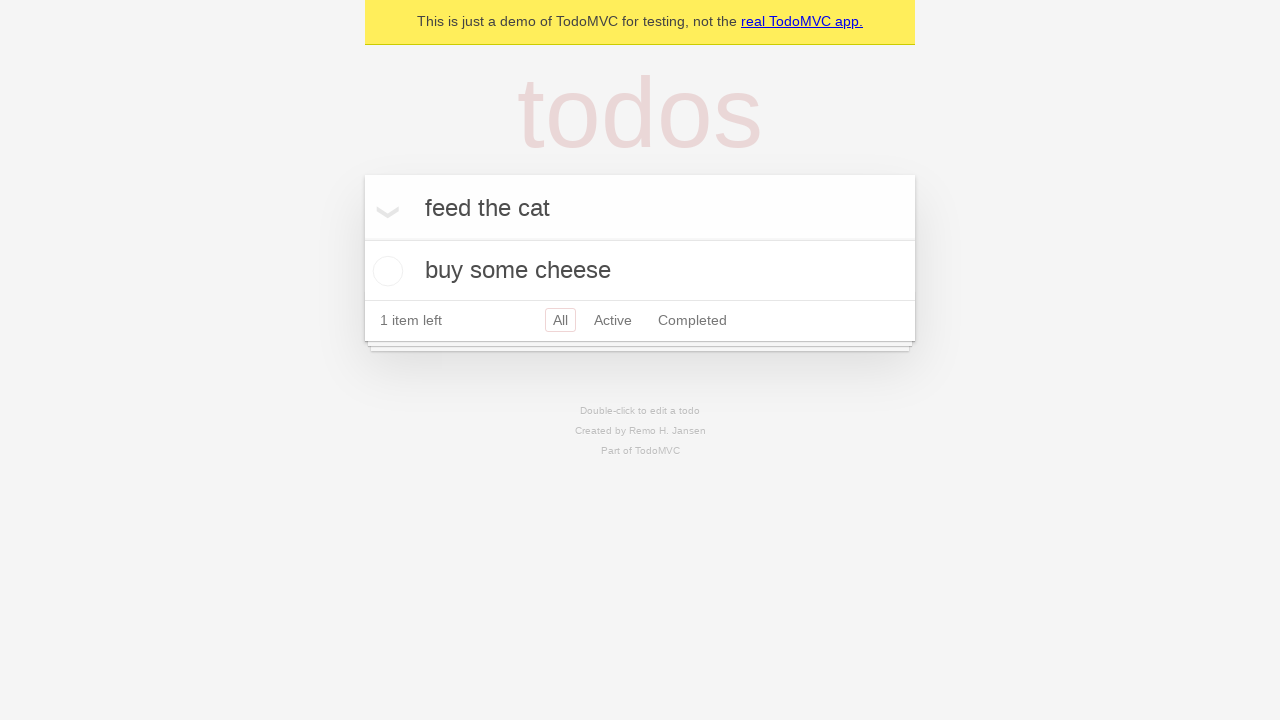

Pressed Enter to create second todo on internal:attr=[placeholder="What needs to be done?"i]
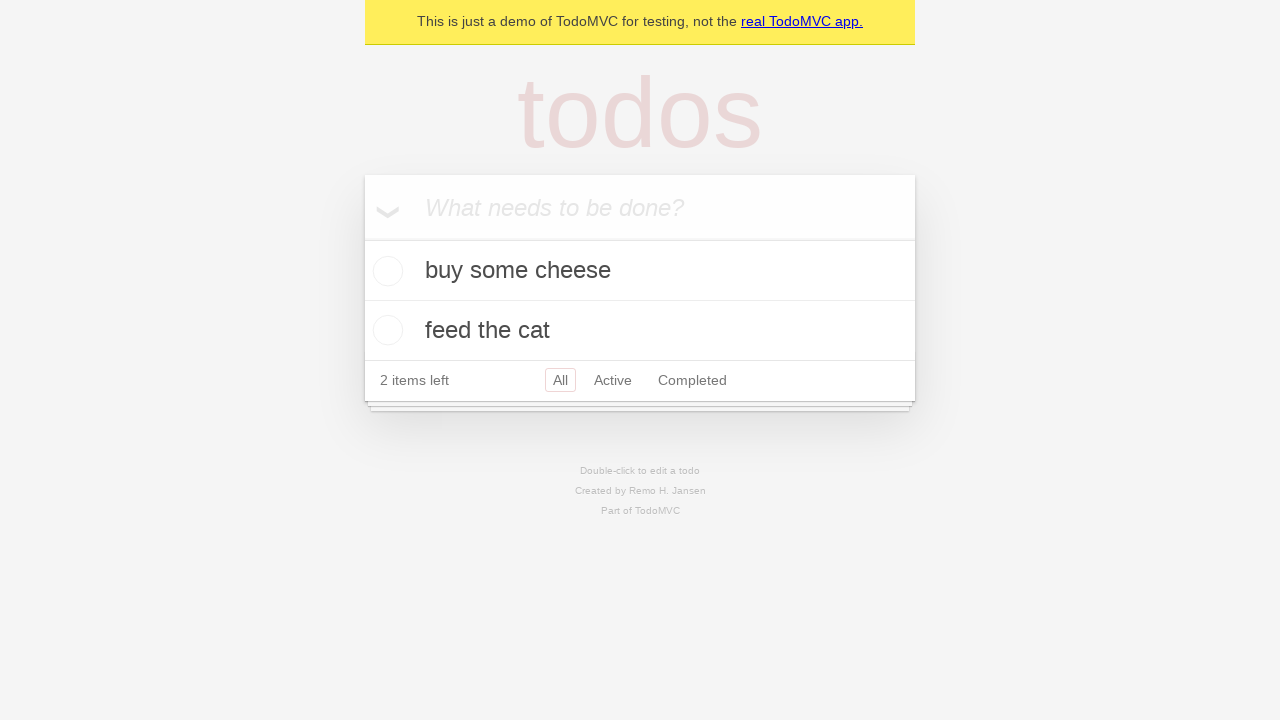

Checked the first todo item at (385, 271) on internal:testid=[data-testid="todo-item"s] >> nth=0 >> internal:role=checkbox
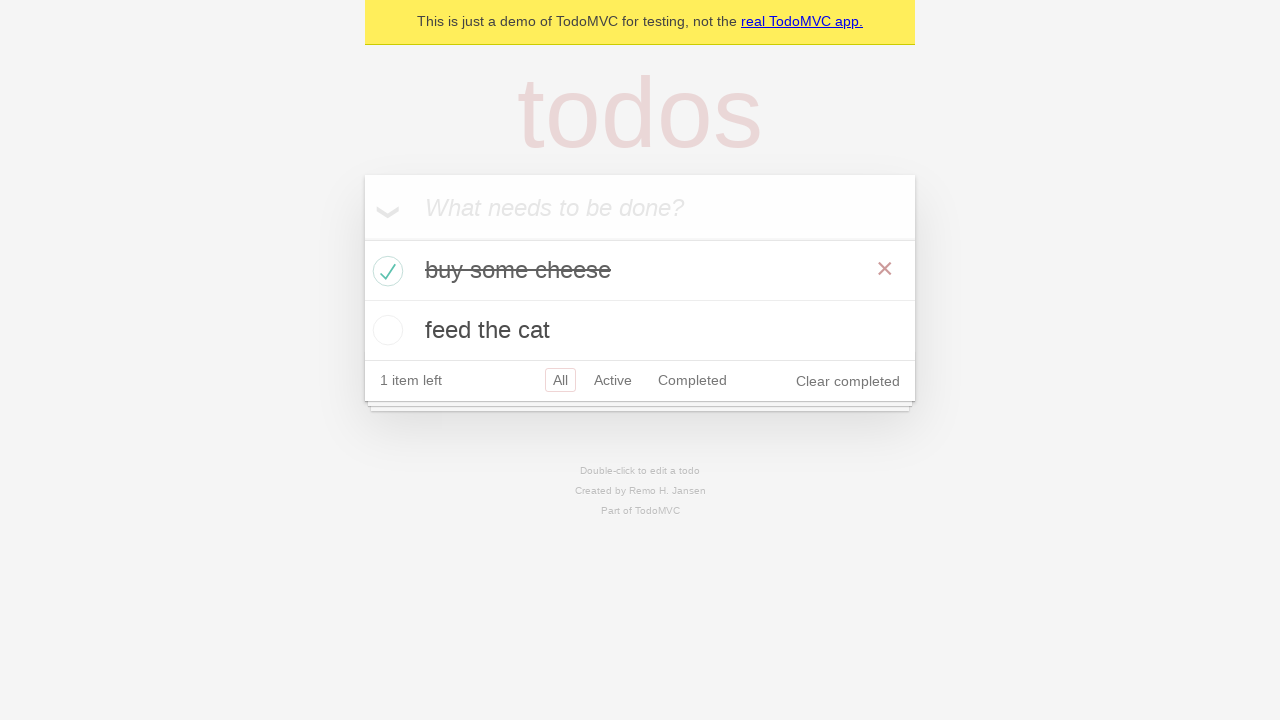

Reloaded the page to test data persistence
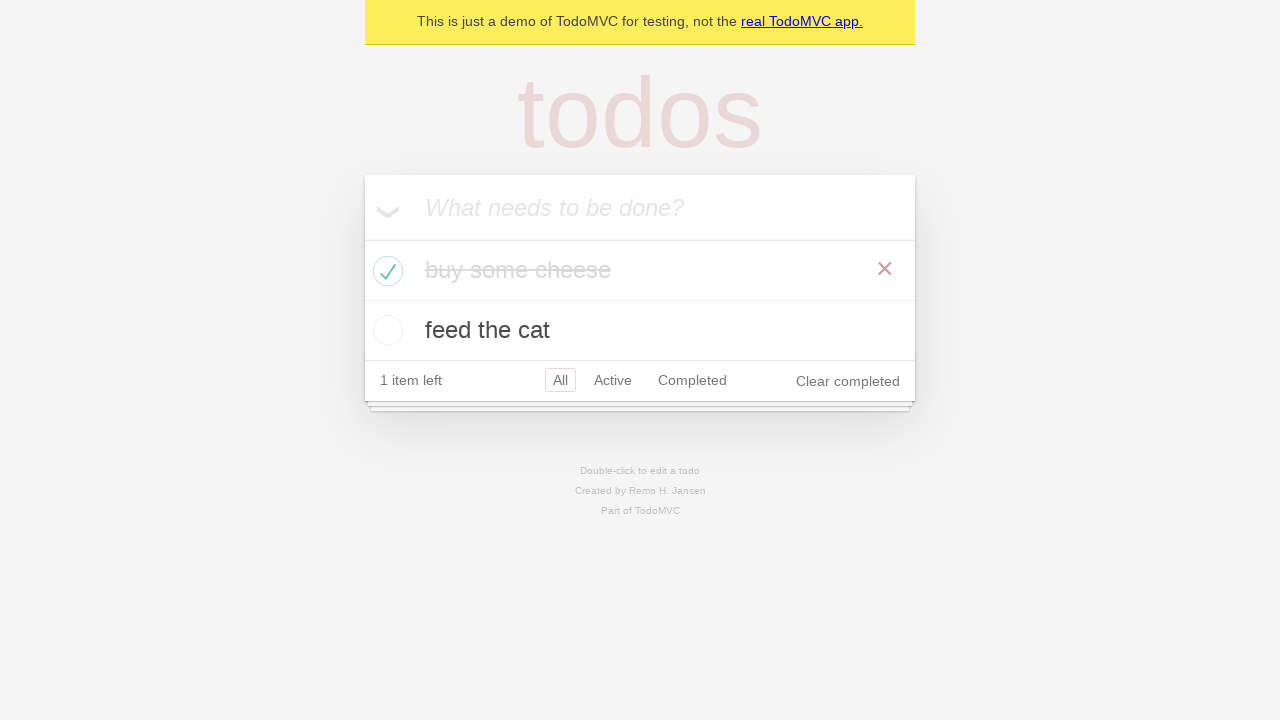

Waited for todos to load after page reload
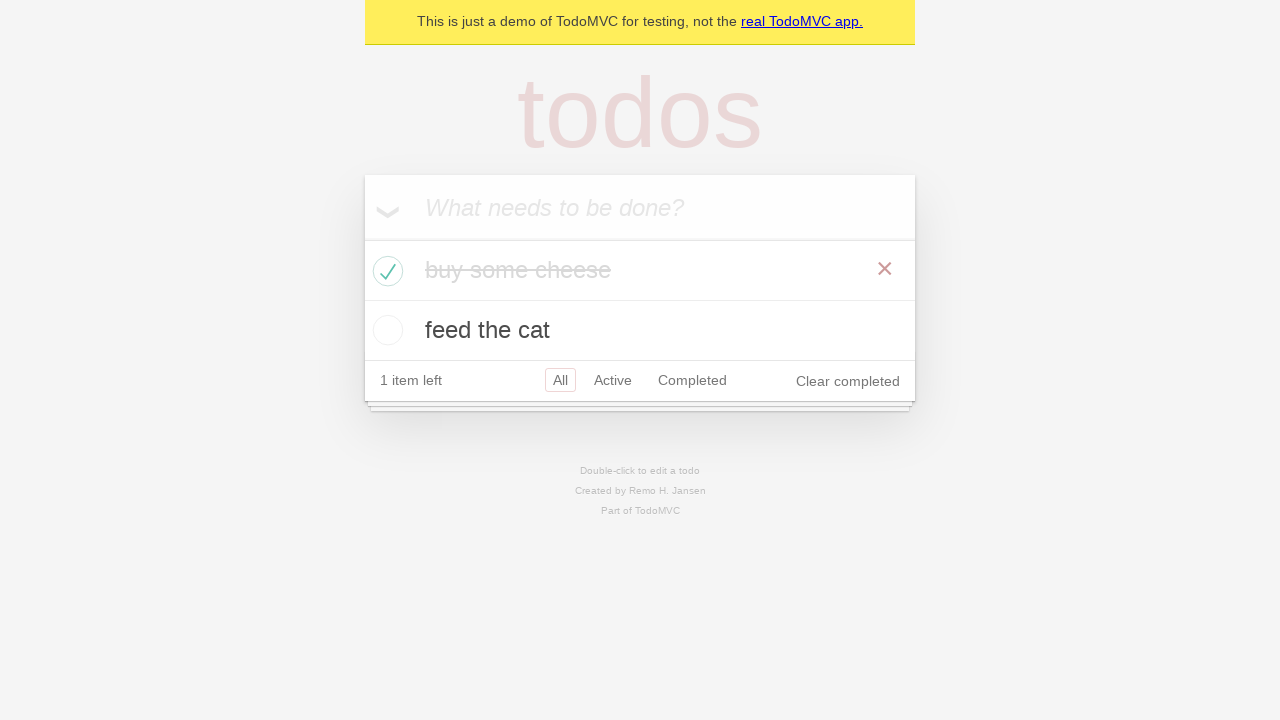

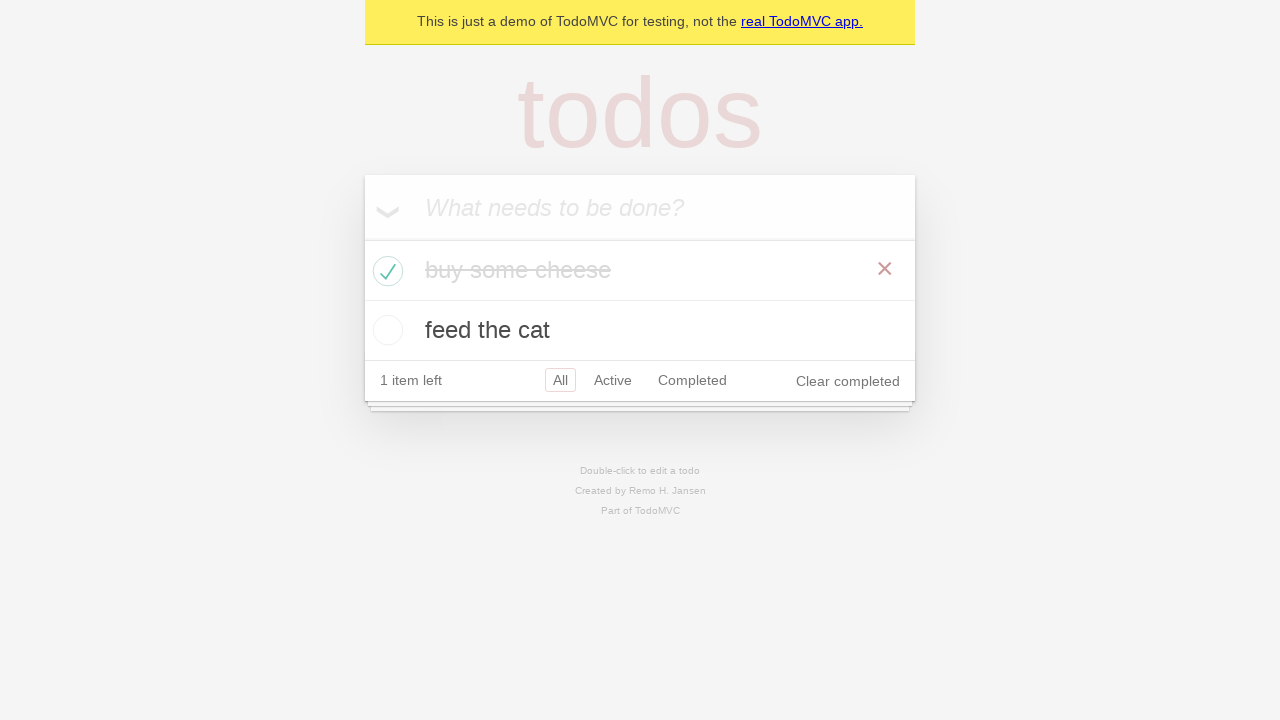